Tests different click interactions on a buttons page including double-click, right-click (context click), and regular click, then verifies the corresponding messages appear

Starting URL: https://demoqa.com/buttons

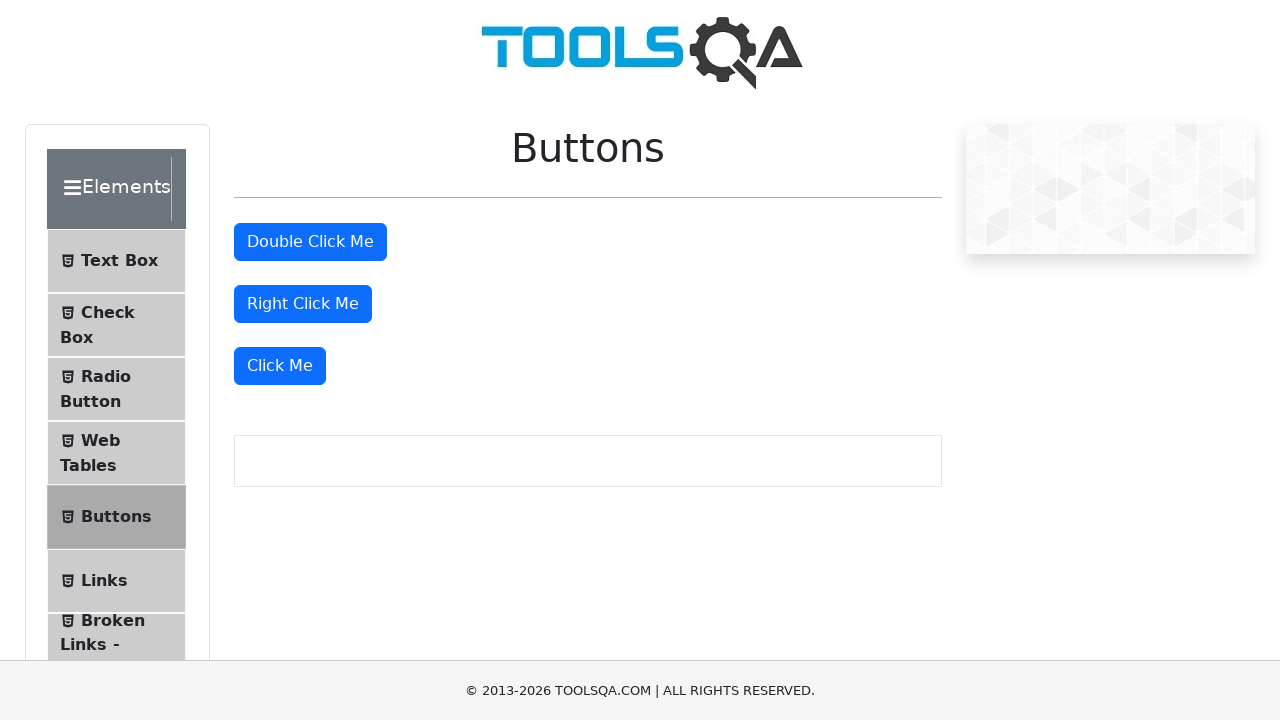

Double-clicked the double click button at (310, 242) on #doubleClickBtn
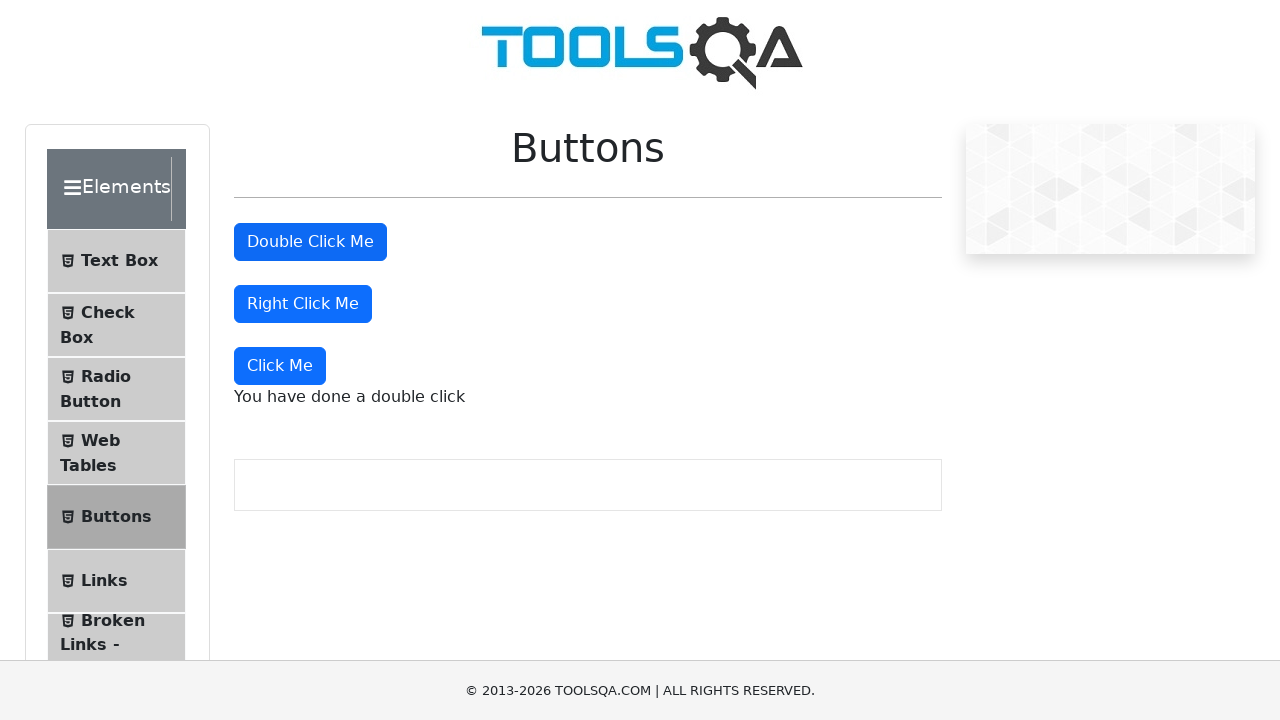

Right-clicked the right click button at (303, 304) on #rightClickBtn
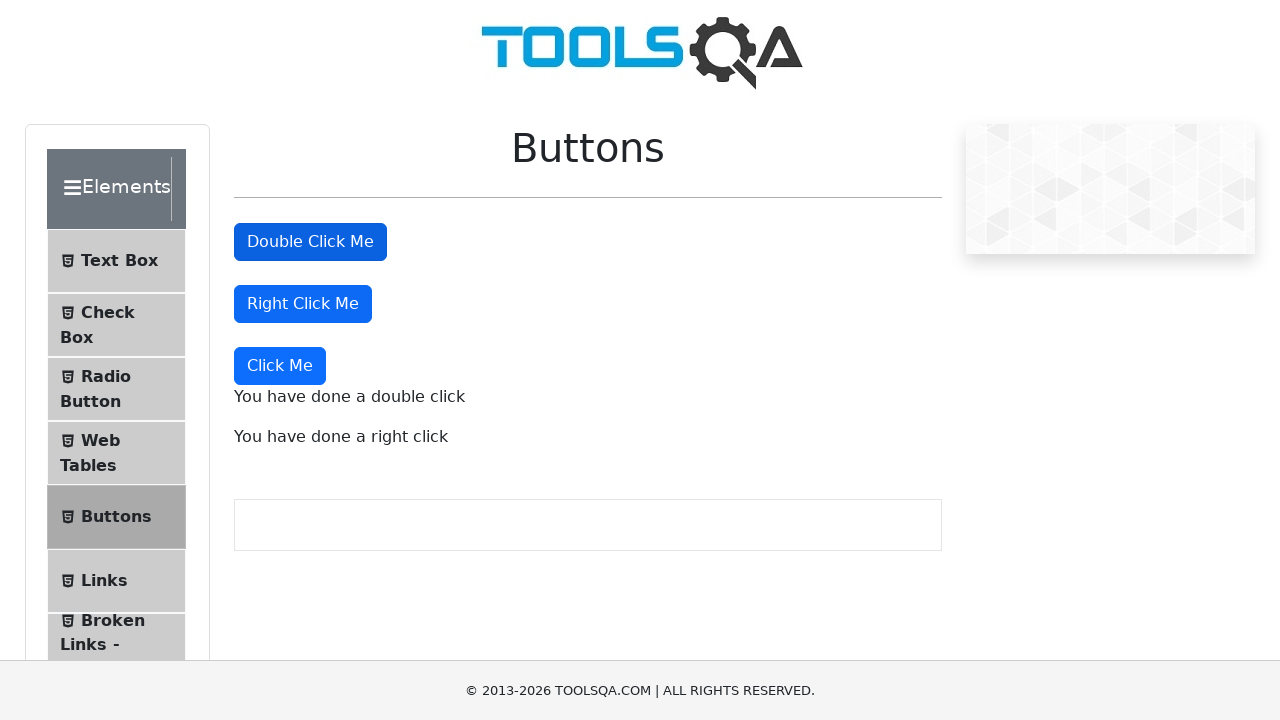

Clicked the 'Click Me' button at (280, 366) on xpath=//button[text()='Click Me']
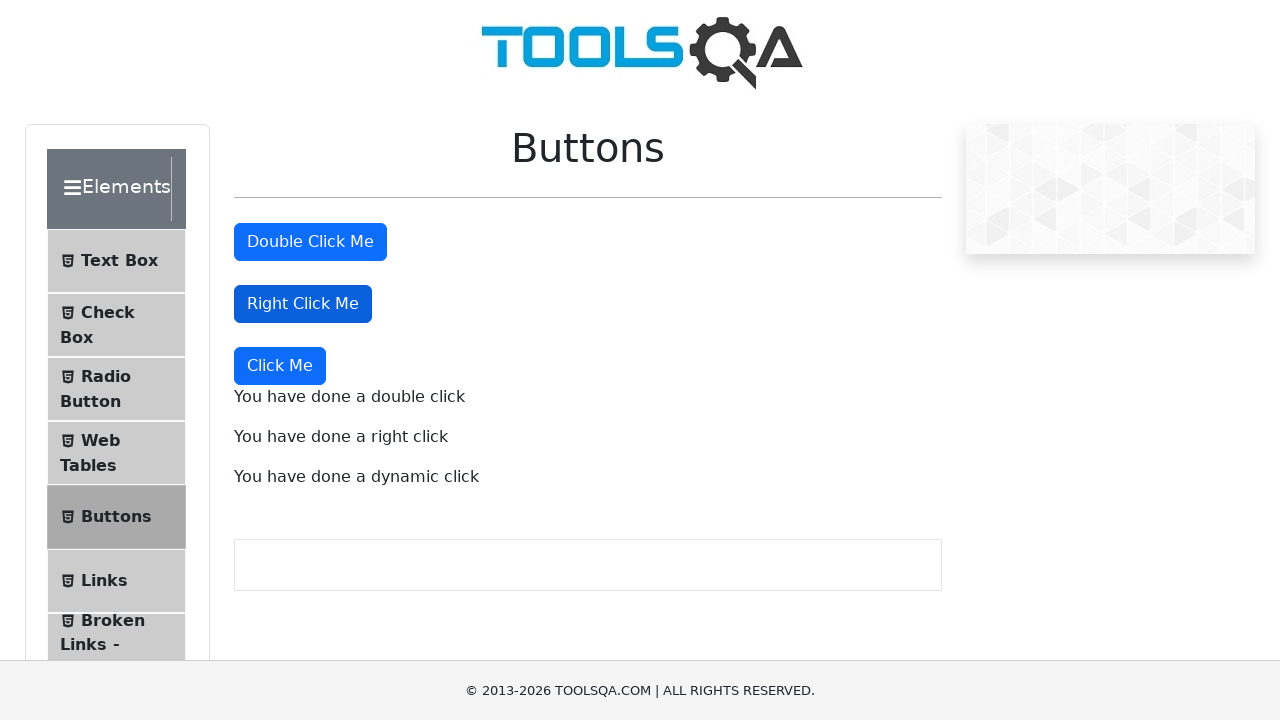

Verified double click message appeared
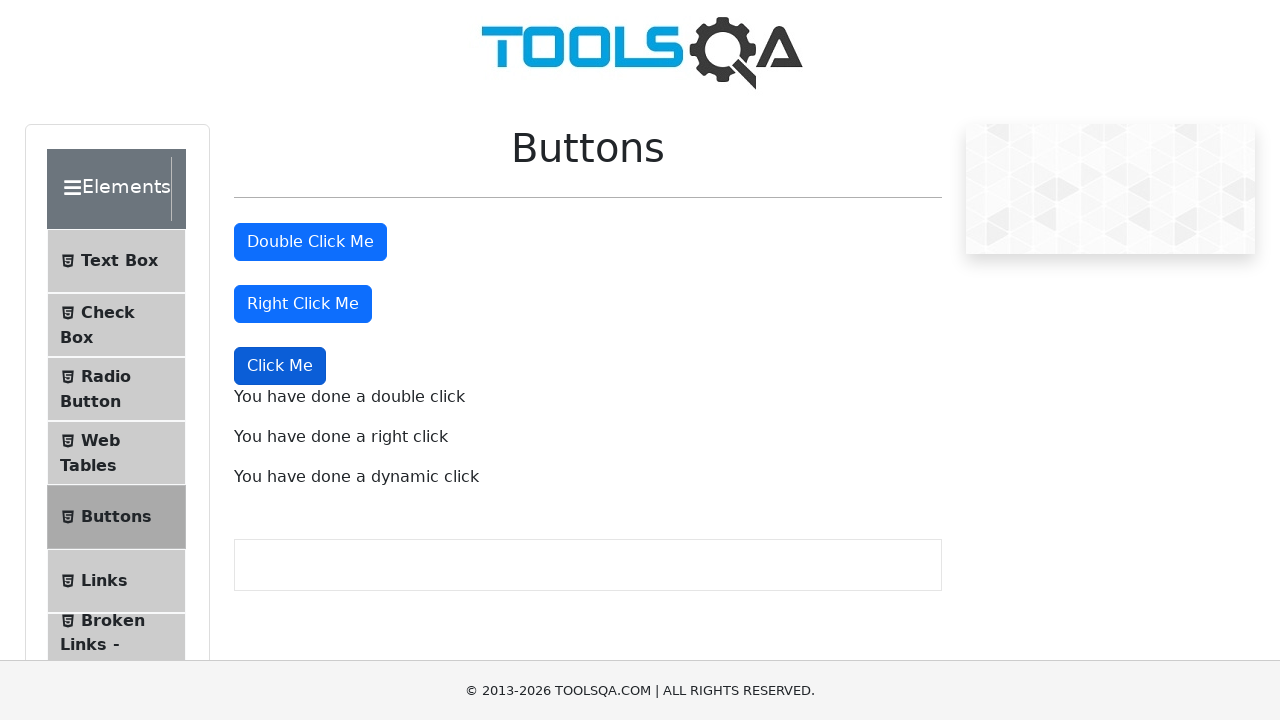

Verified right click message appeared
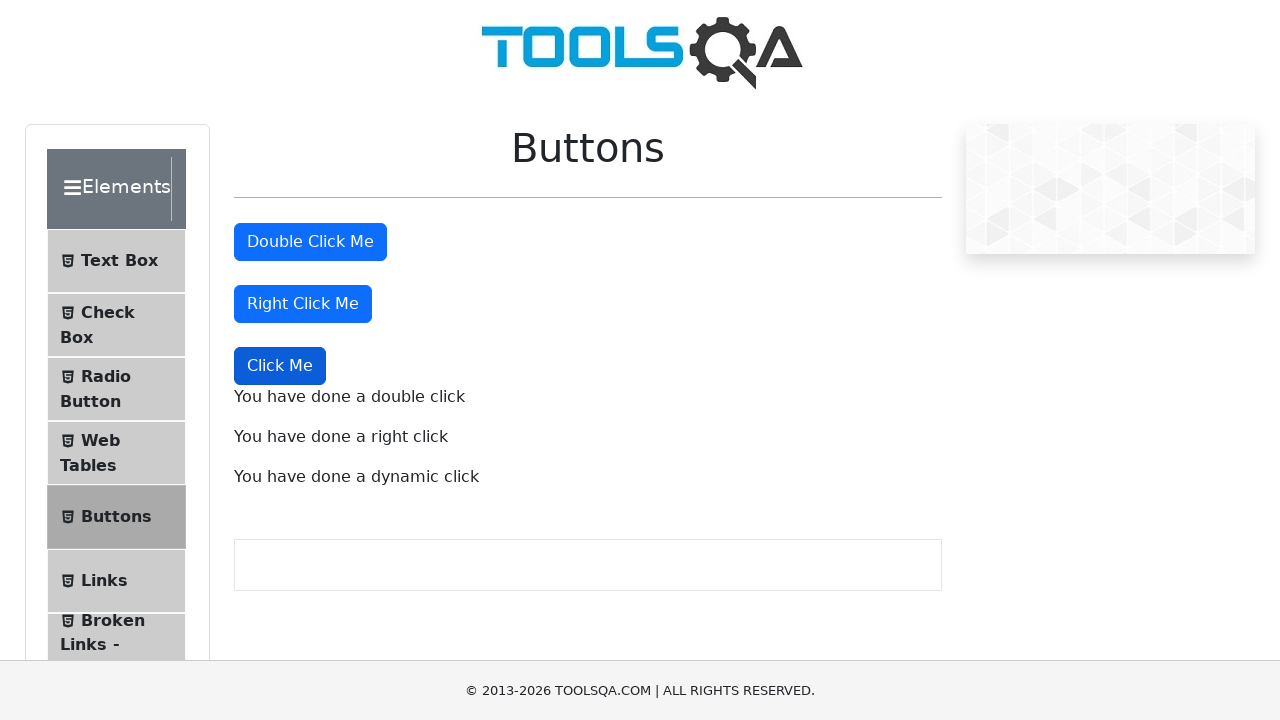

Verified dynamic click message appeared
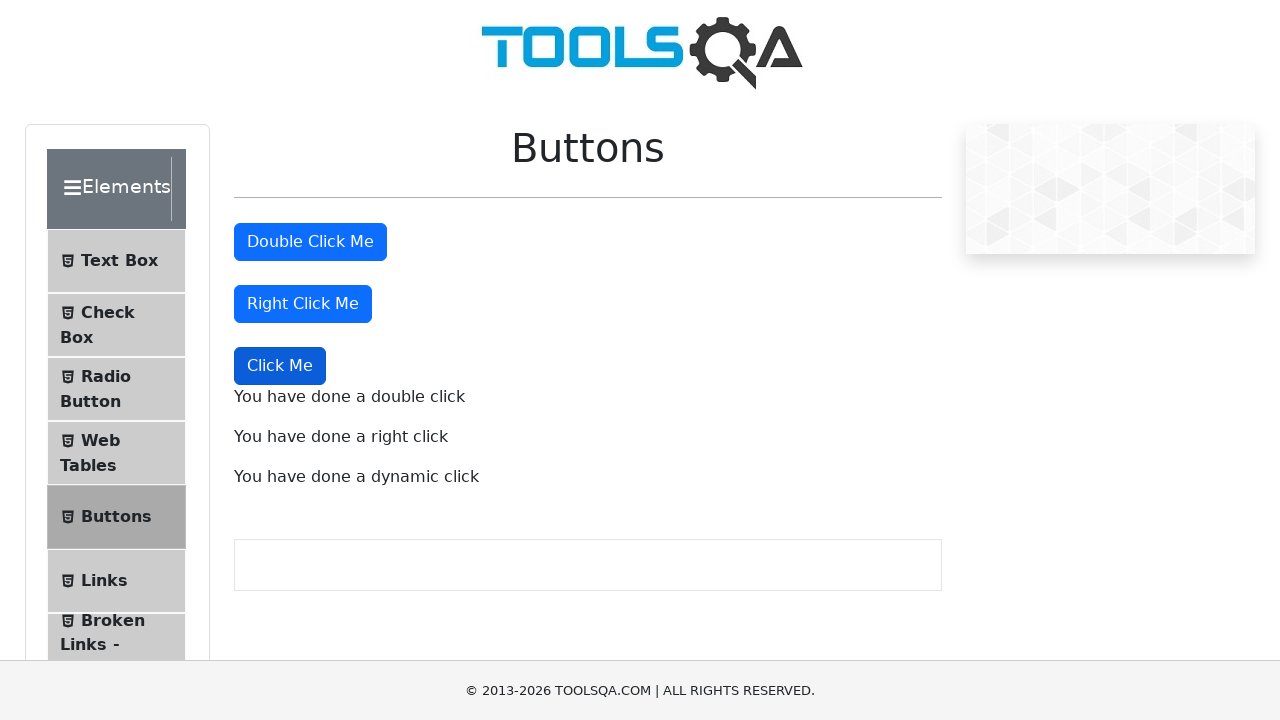

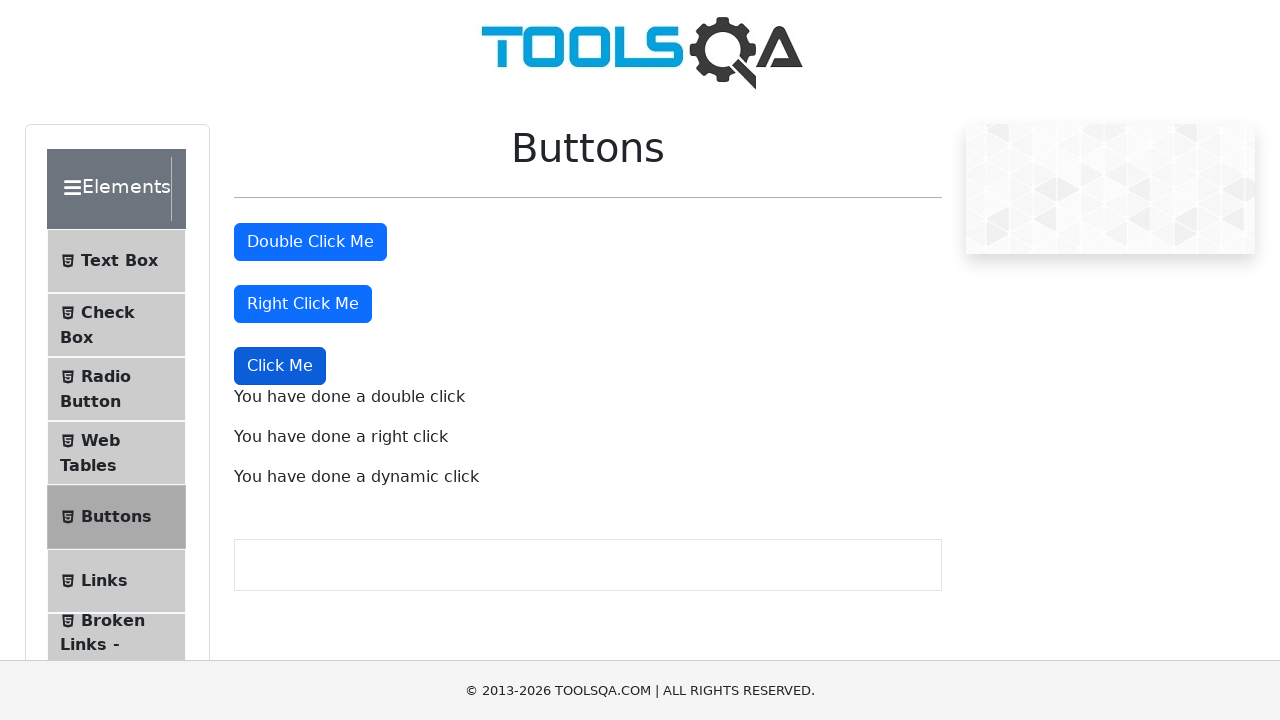